Navigates to a CSDN blog page and verifies that blog article links are present on the page

Starting URL: https://blog.csdn.net/lzw_java?type=blog

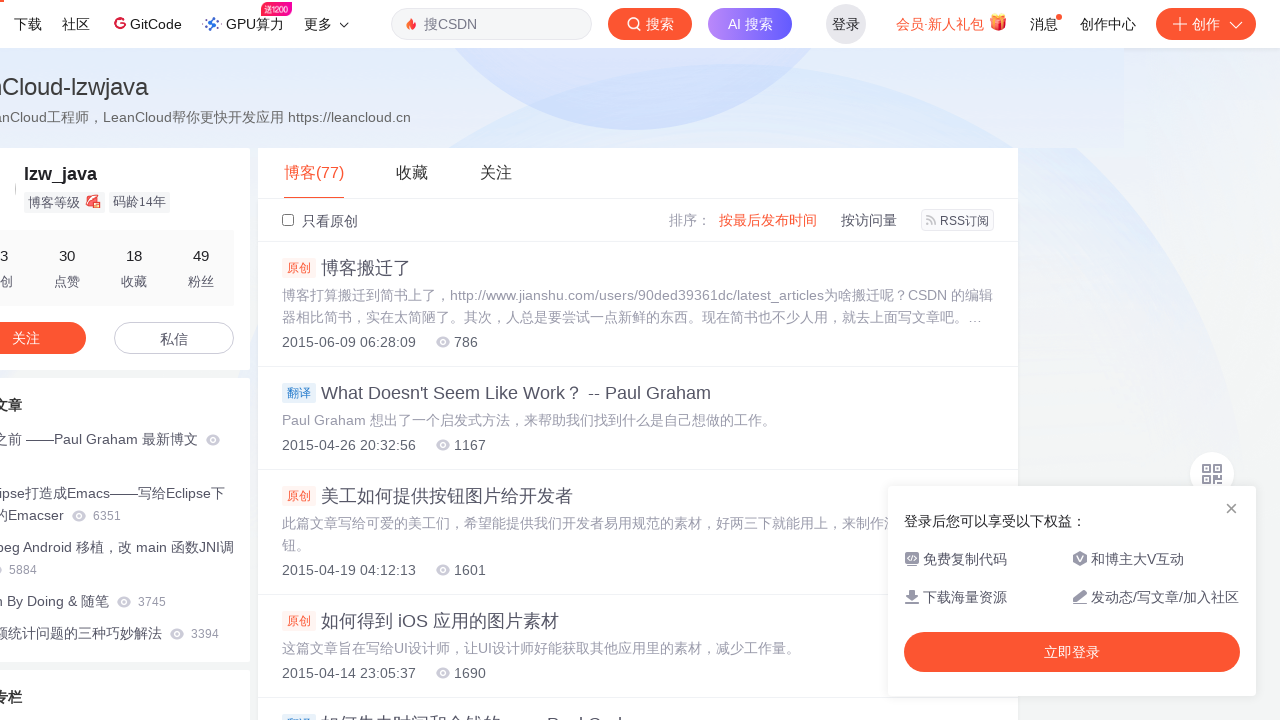

Navigated to CSDN blog page for user lzw_java
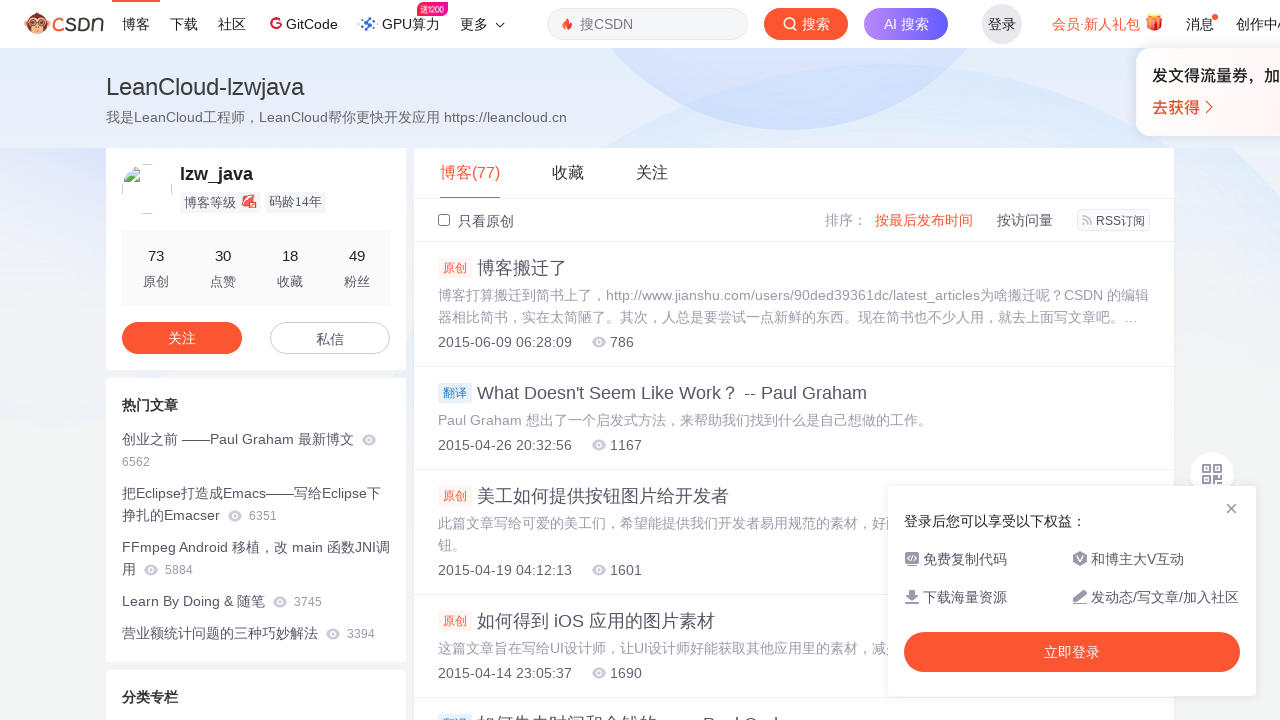

Waited for blog article links to be present on the page
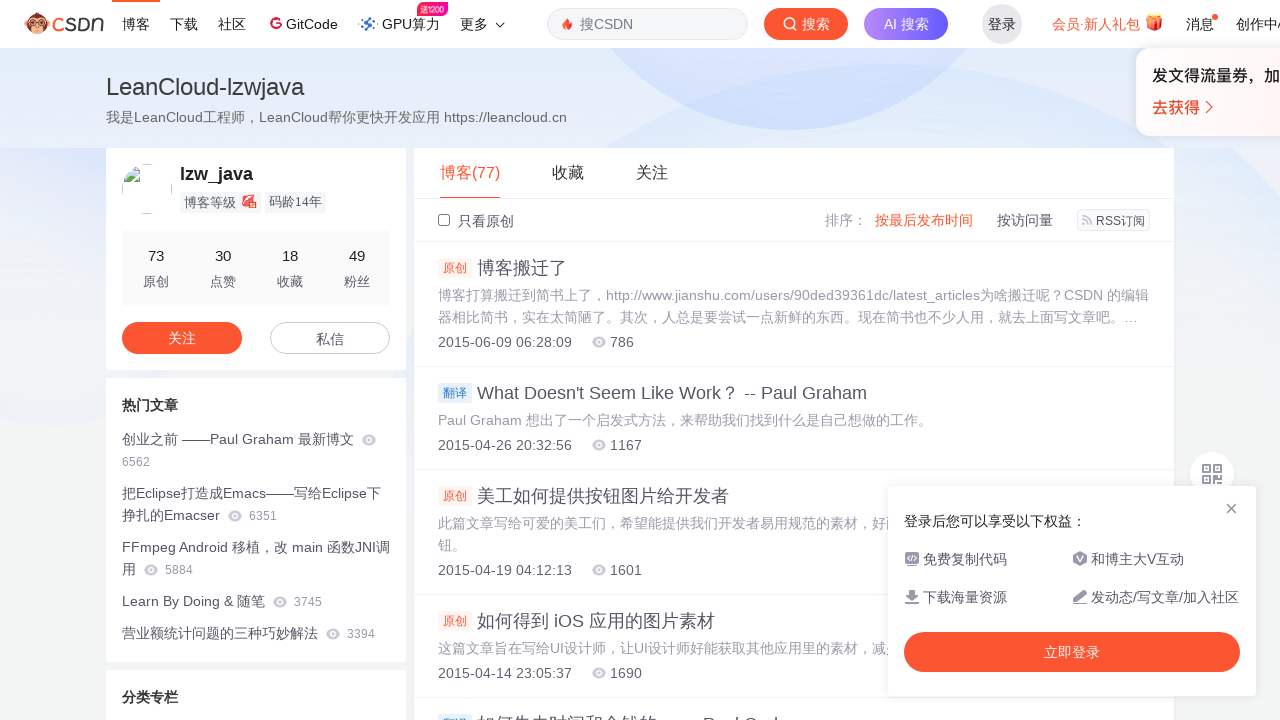

Verified that blog article links are present - found 50 article links
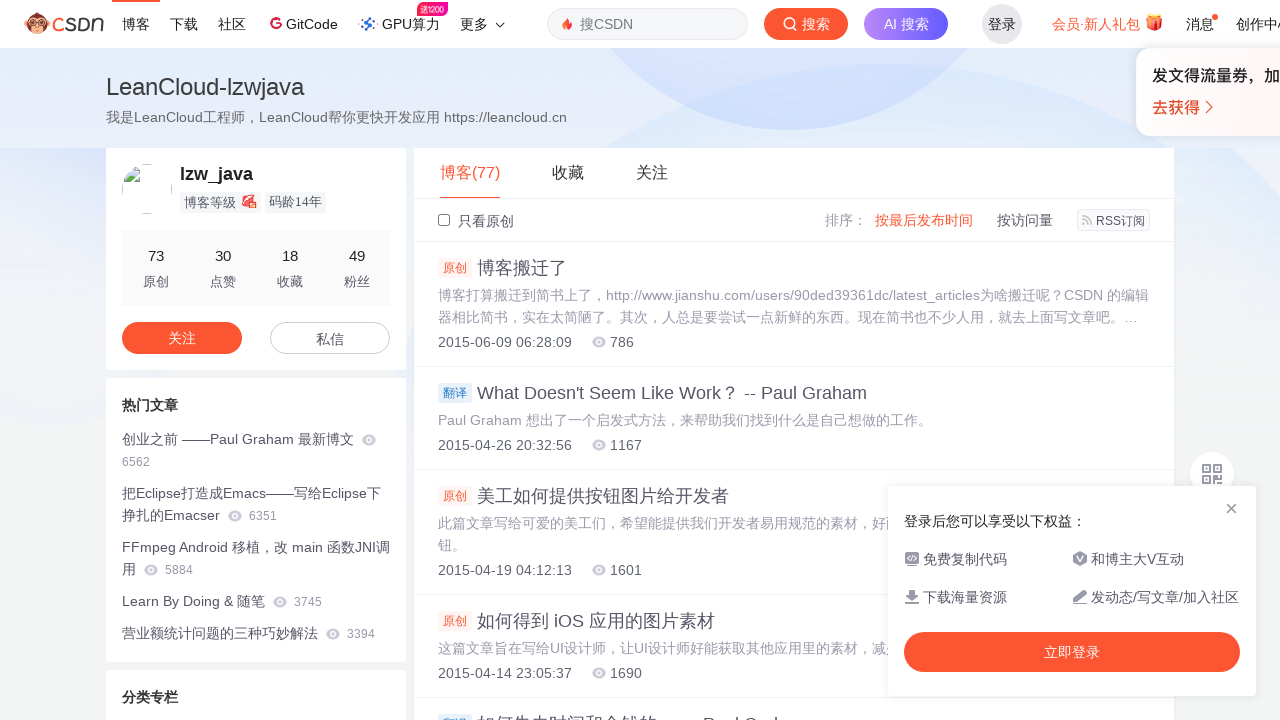

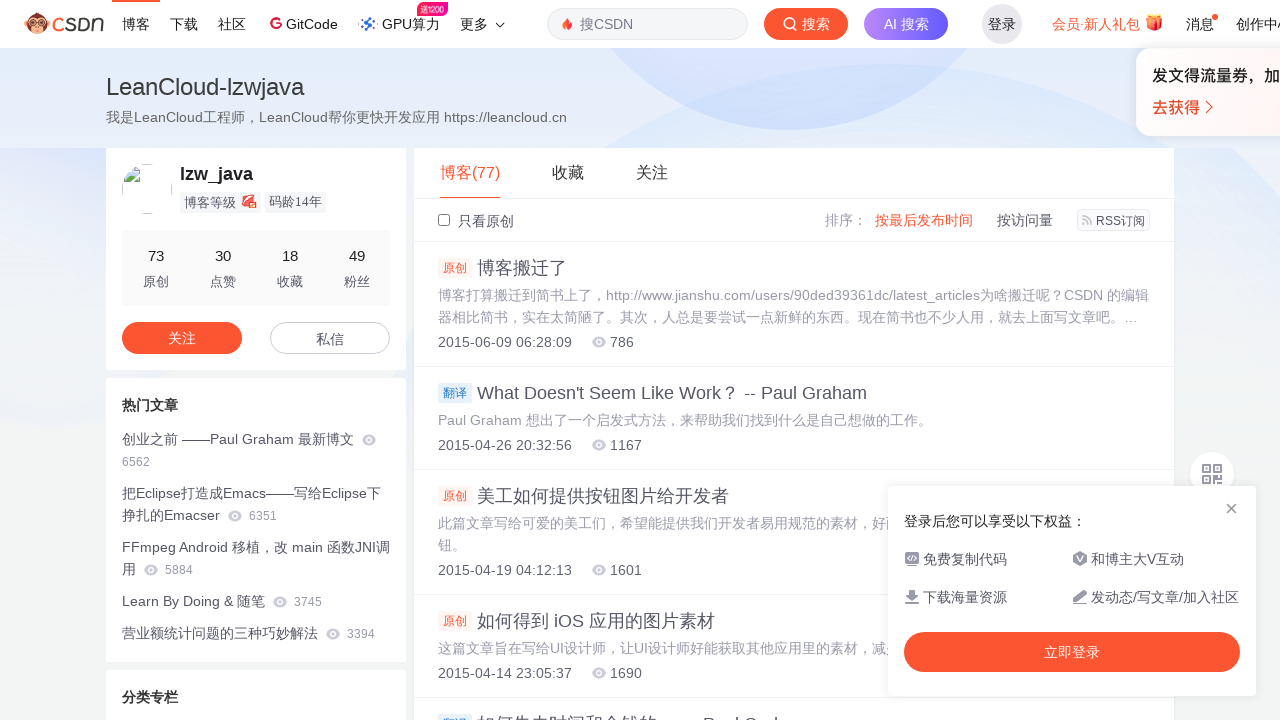